Navigates to a product catalog page, waits for category links to load, clicks on a category, and verifies that products are displayed in the selected category.

Starting URL: https://www.impomotors.com.ar/productos.html#/productos

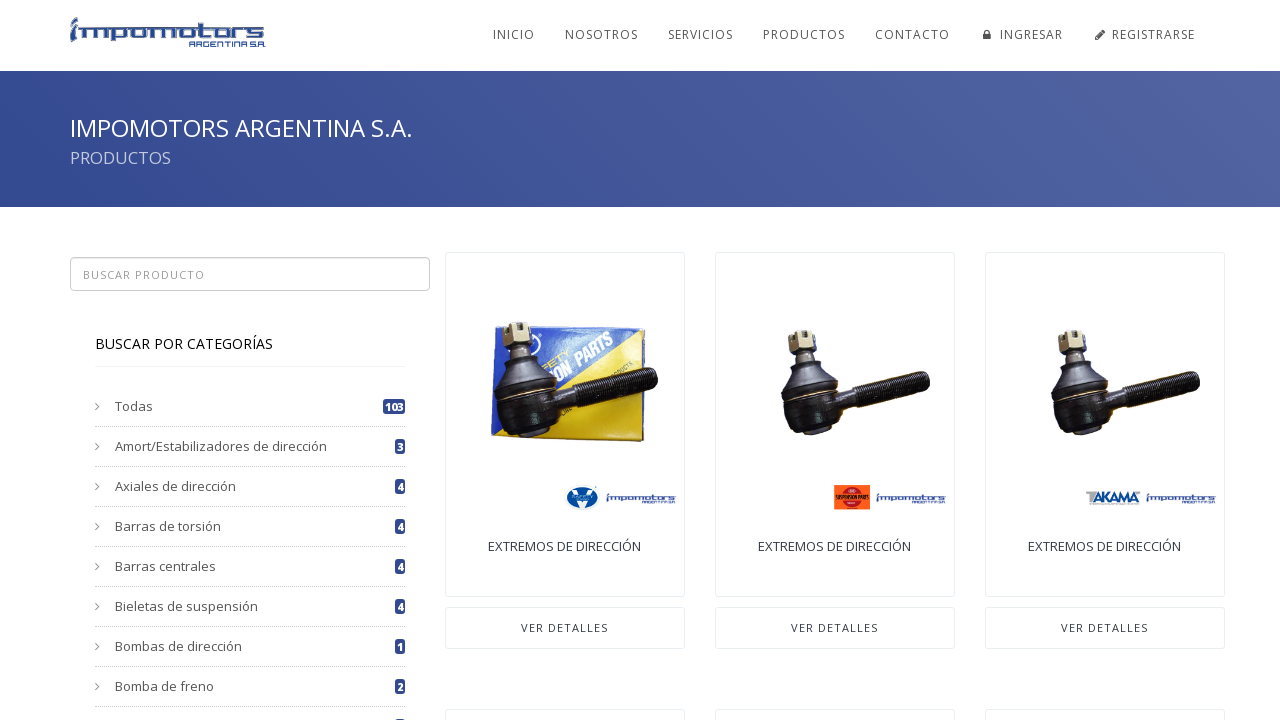

Waited for category sidebar links to load
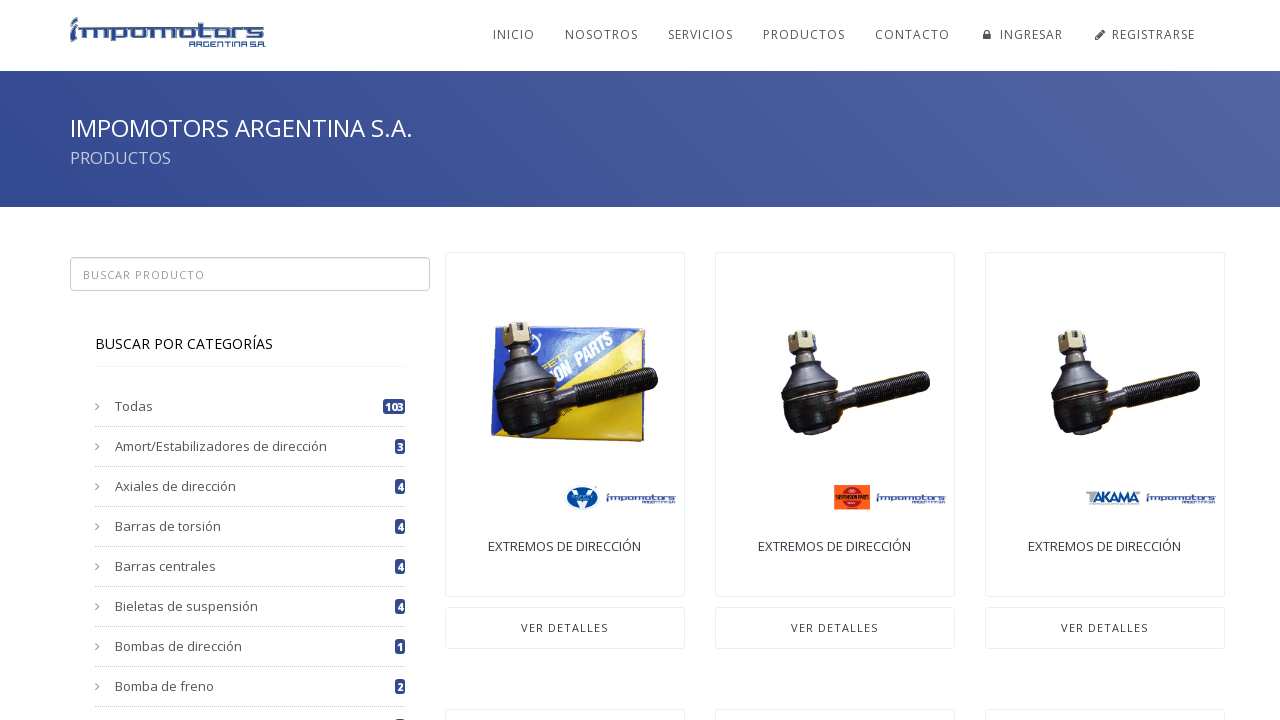

Located all category links in sidebar
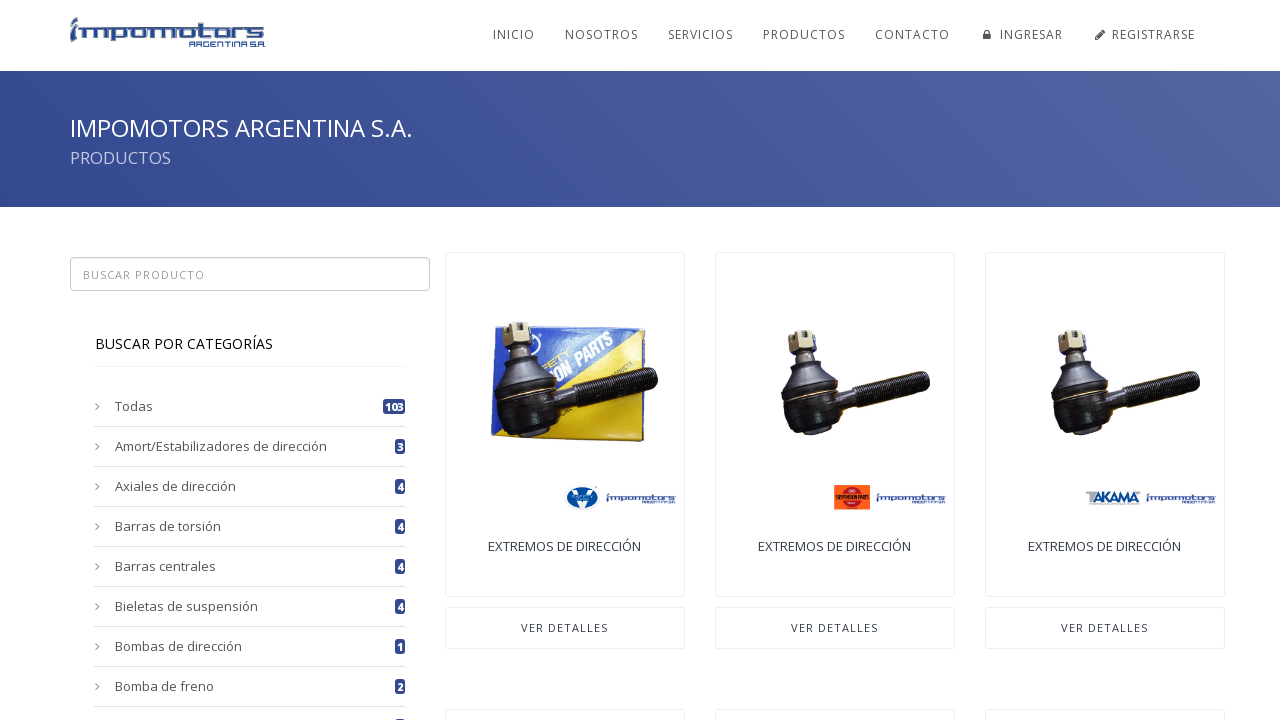

Selected first category link
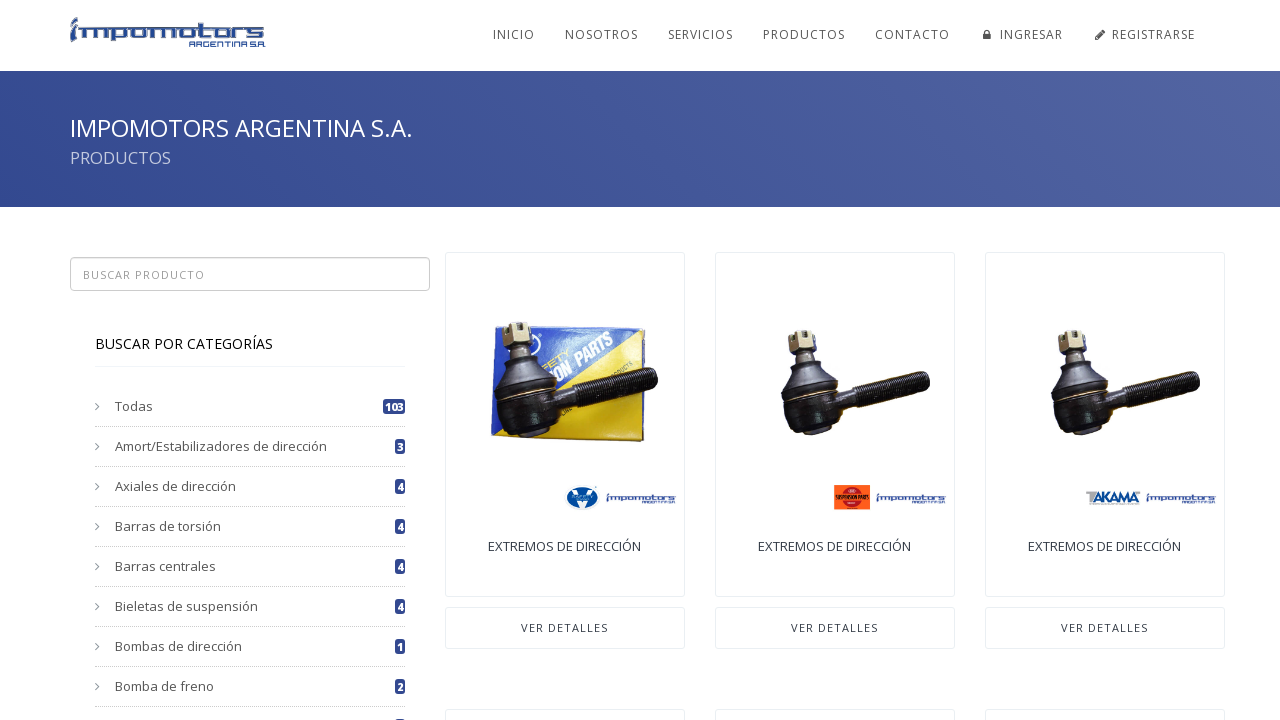

Retrieved category name: Todas103
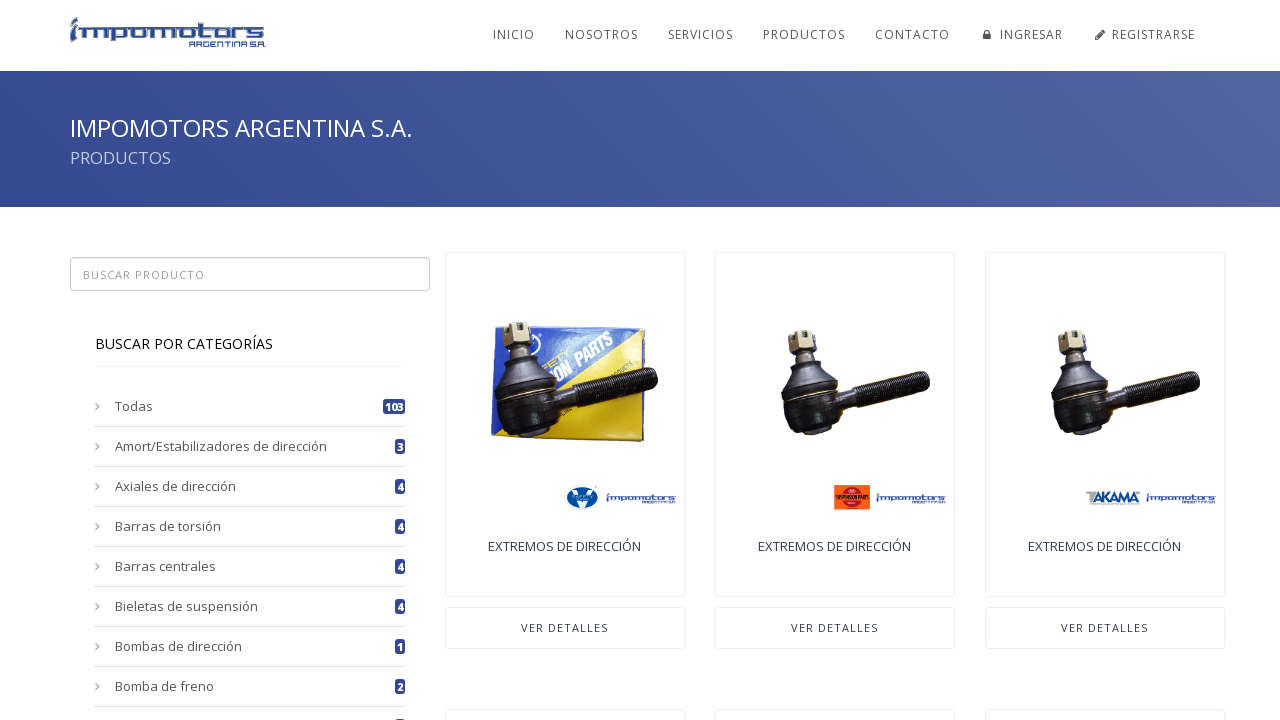

Clicked on category 'Todas103' at (134, 406) on ul.shop-sidebar li a >> nth=0
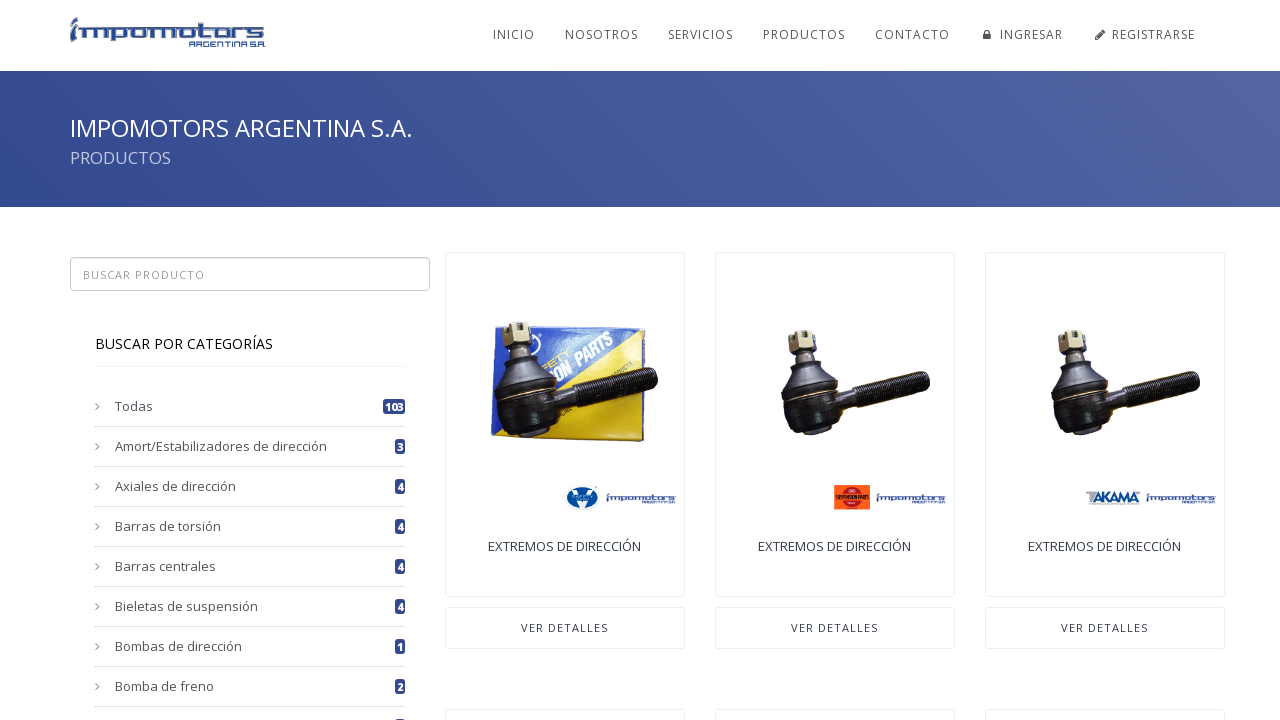

Waited for products to load in selected category
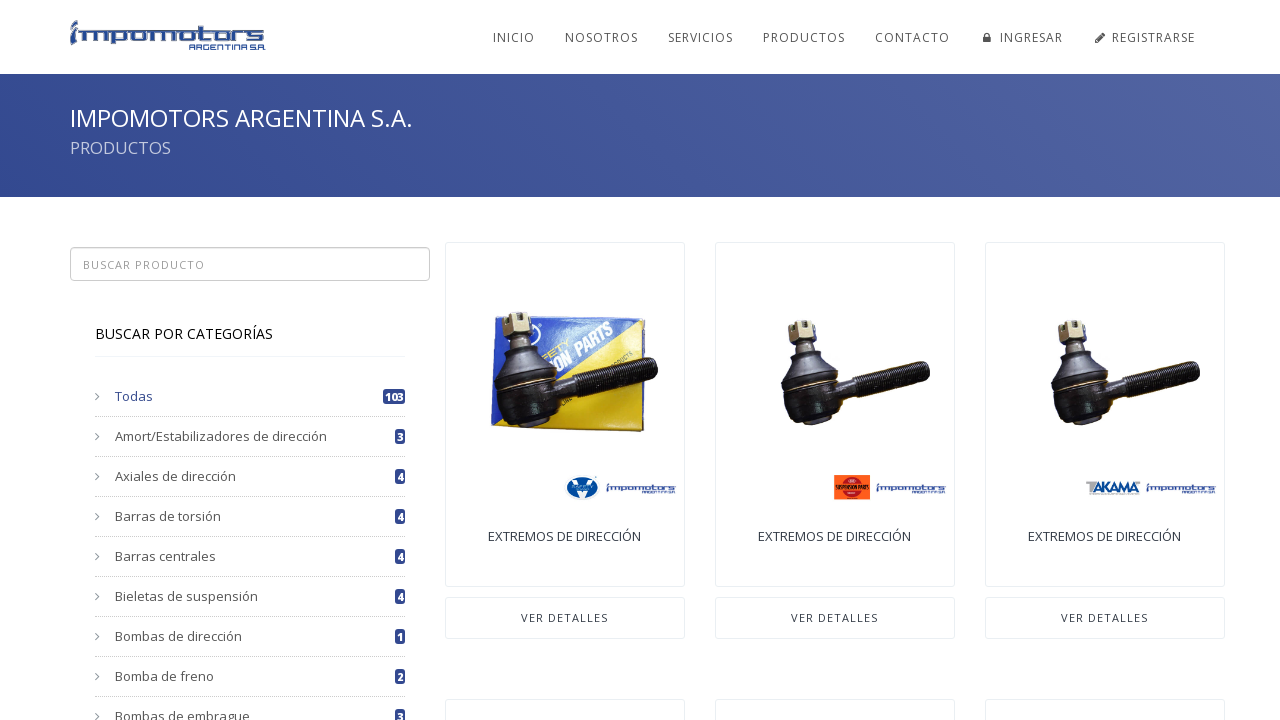

Located all product elements
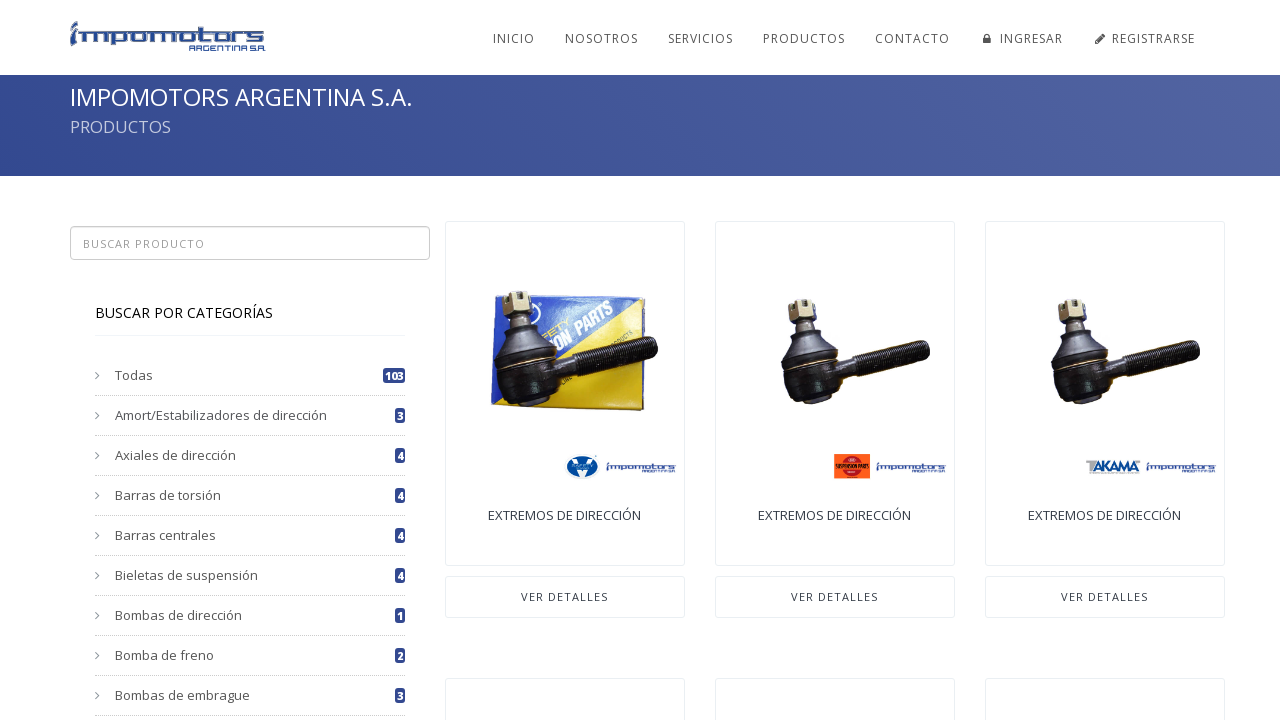

Counted 6 products in category
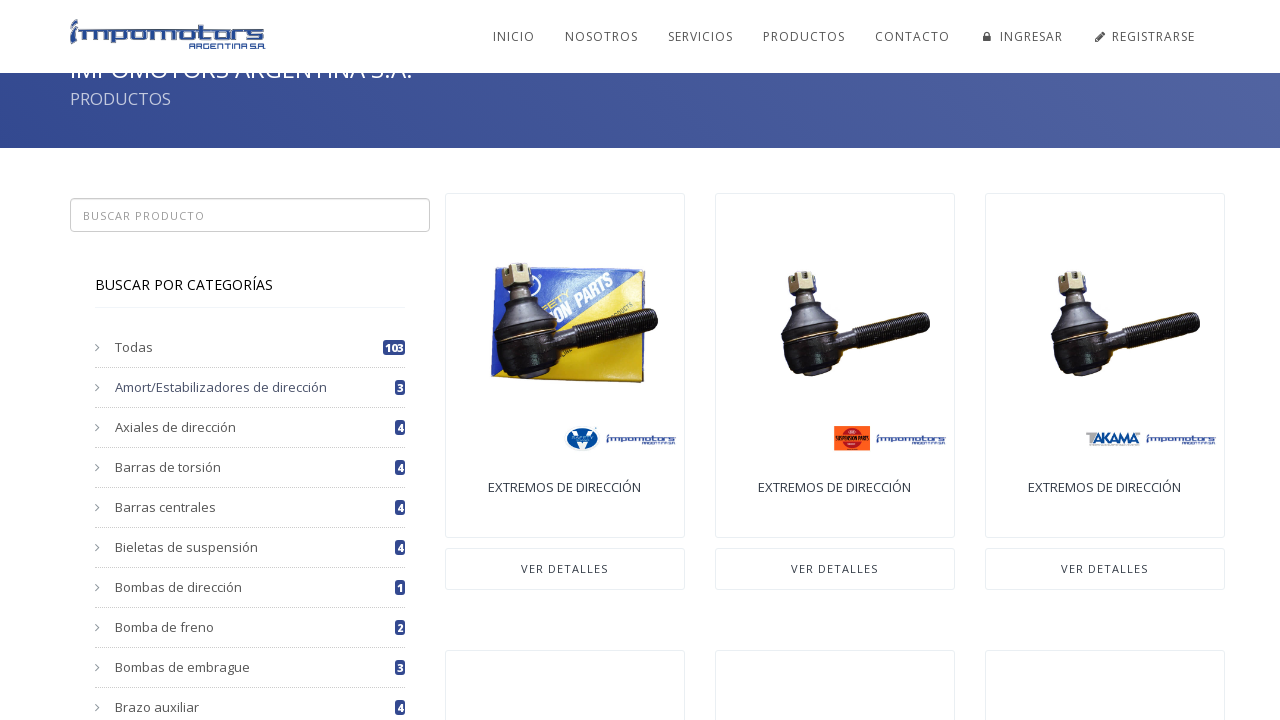

Verified product names loaded in h4 elements
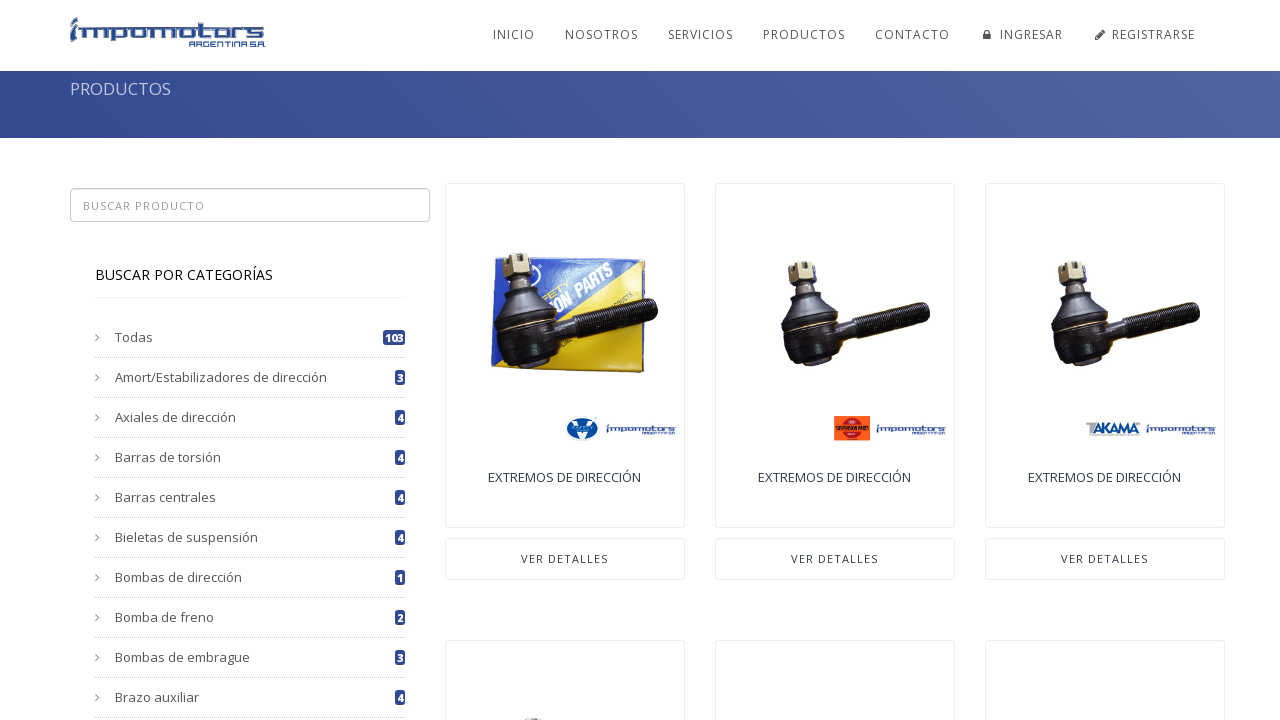

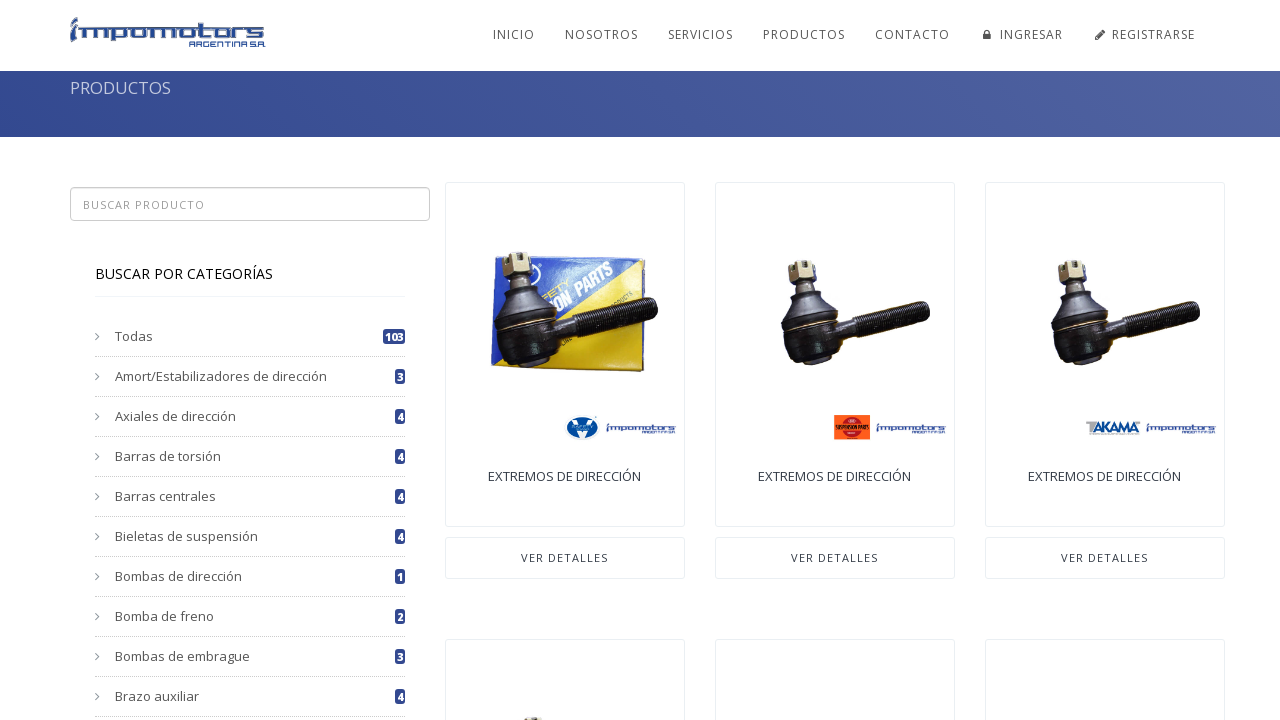